Tests the add-to-cart functionality on a demo e-commerce site by clicking the add to cart button for the first product and verifying the item appears in the shopping cart.

Starting URL: https://bstackdemo.com

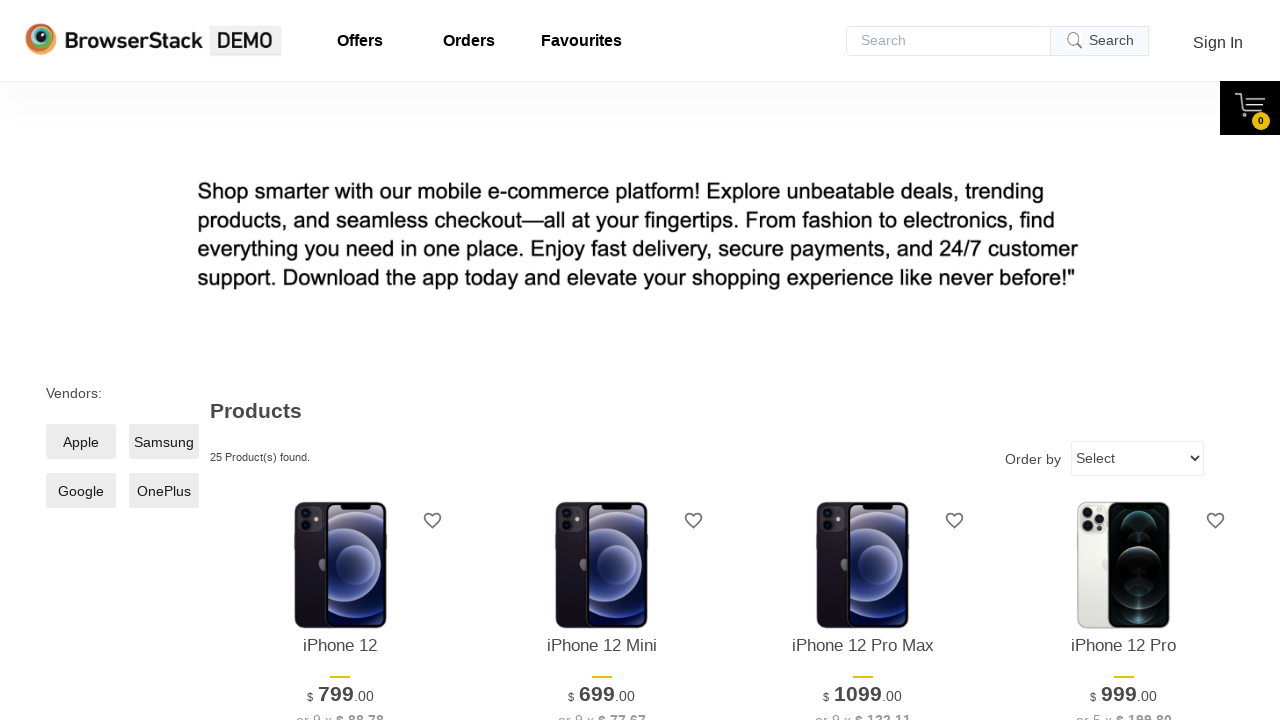

Waited for first product to load
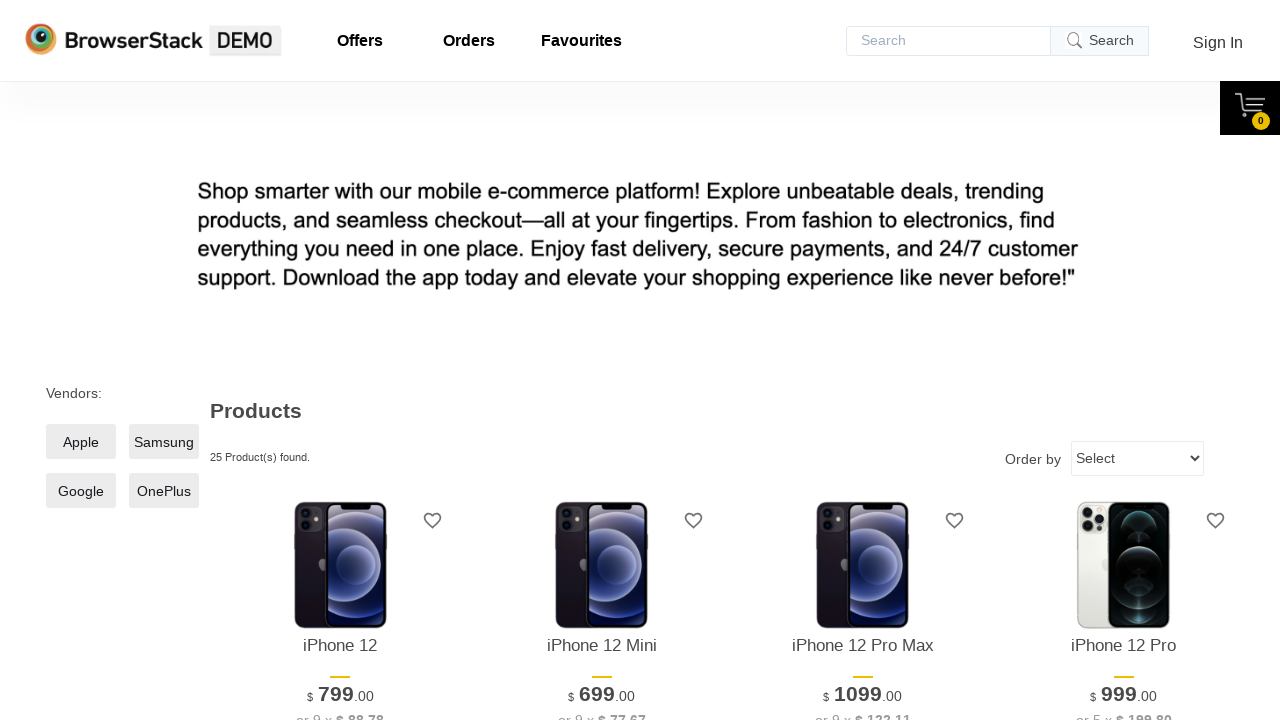

Retrieved product name: 'iPhone 12'
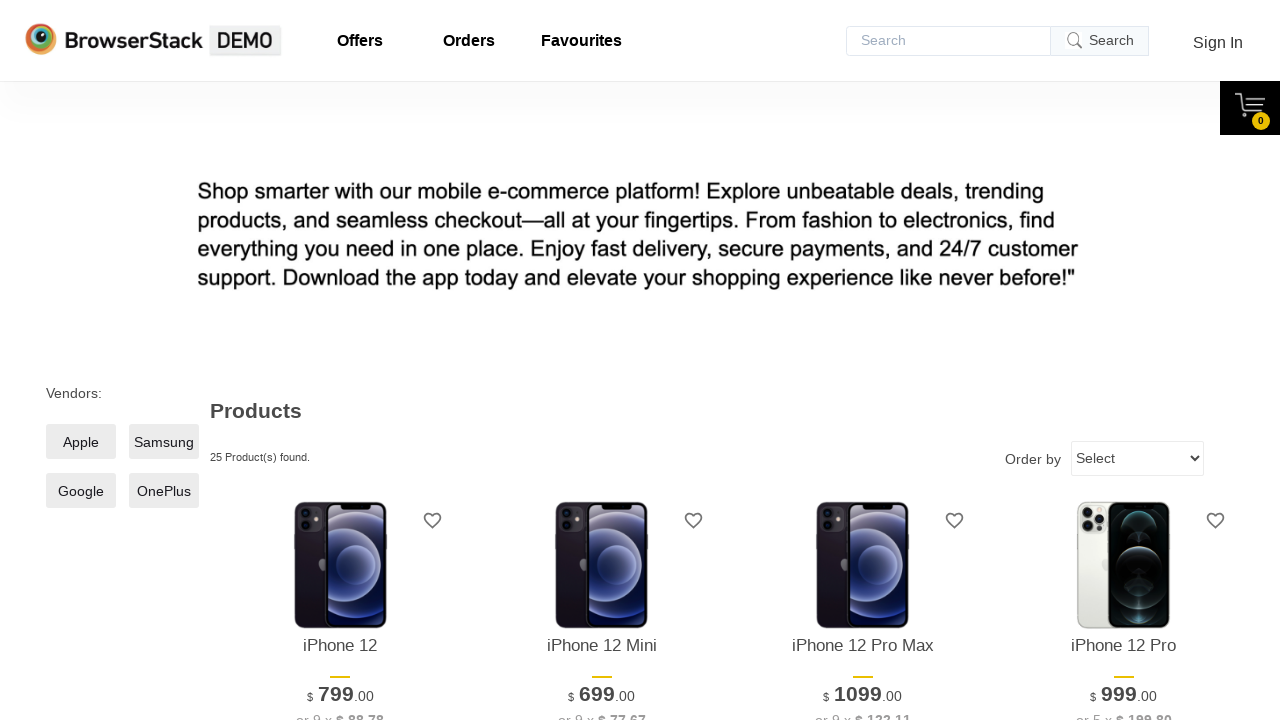

Clicked add to cart button for first product at (340, 361) on xpath=//*[@id='1']/div[4]
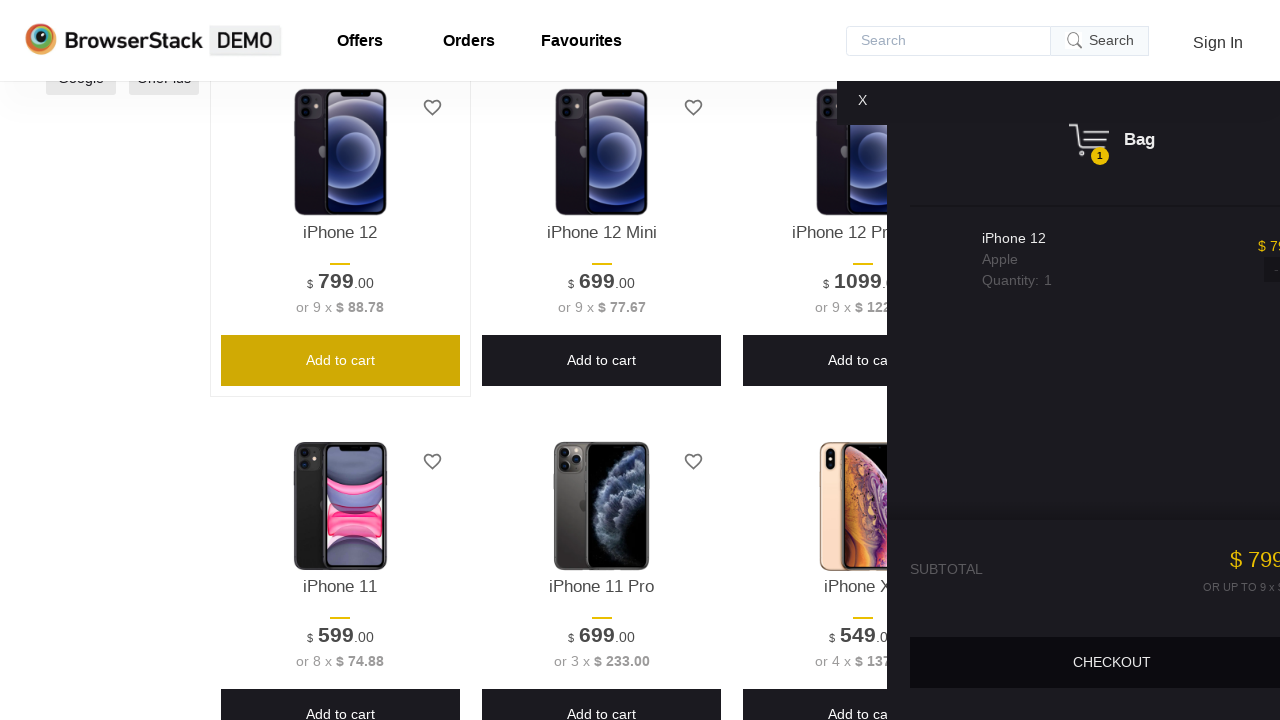

Waited for shopping cart to update with new item
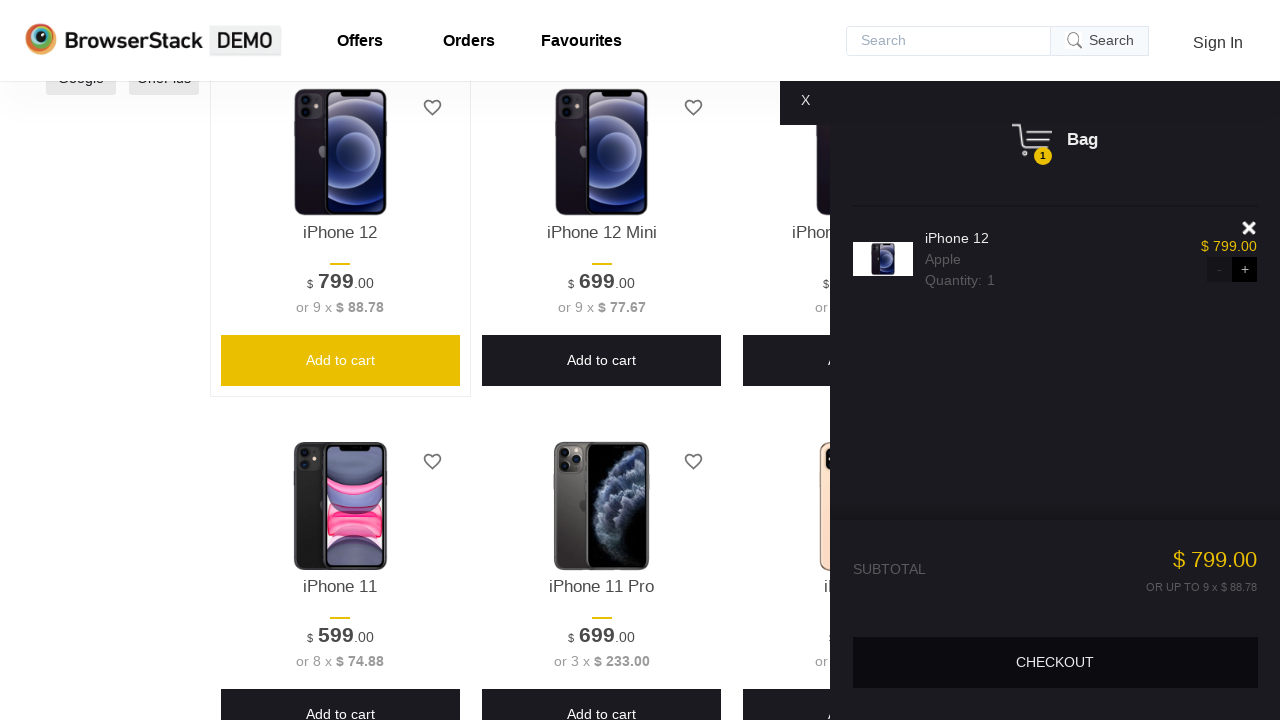

Retrieved item name from cart: 'iPhone 12'
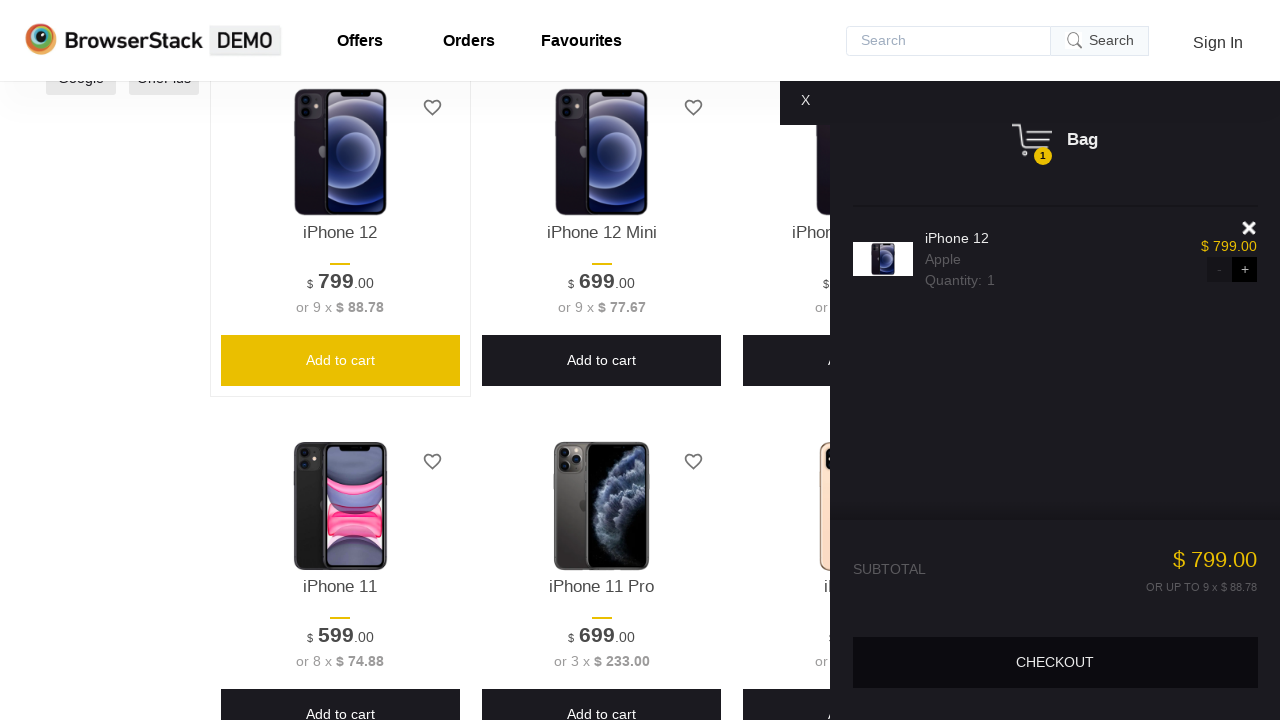

Verified that the product in cart matches the product that was added
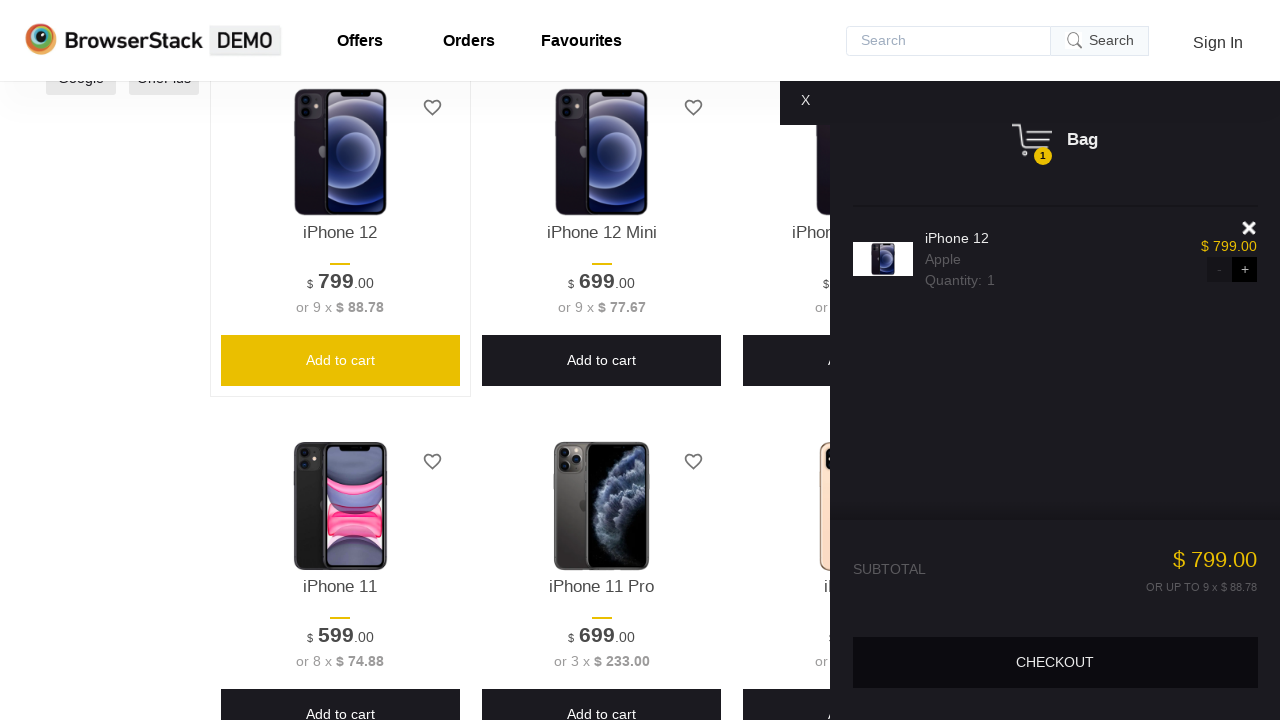

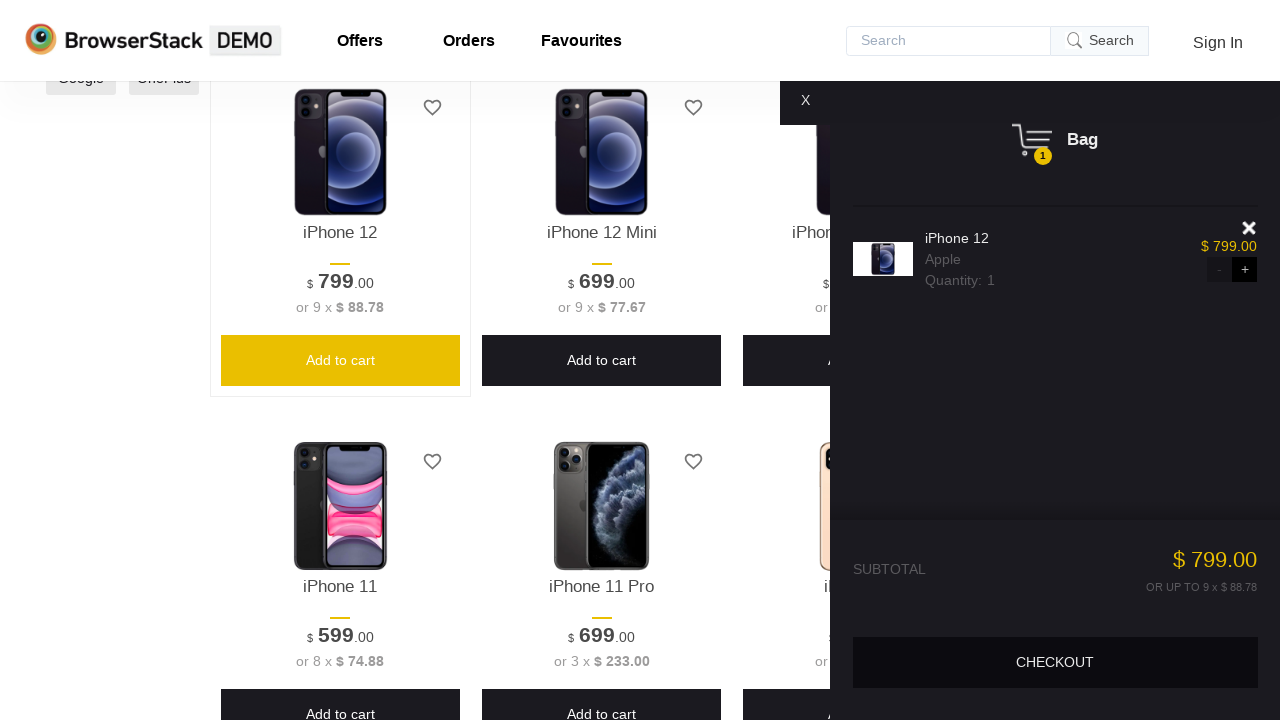